Tests entering text into a JavaScript prompt dialog and accepting it

Starting URL: https://the-internet.herokuapp.com/javascript_alerts

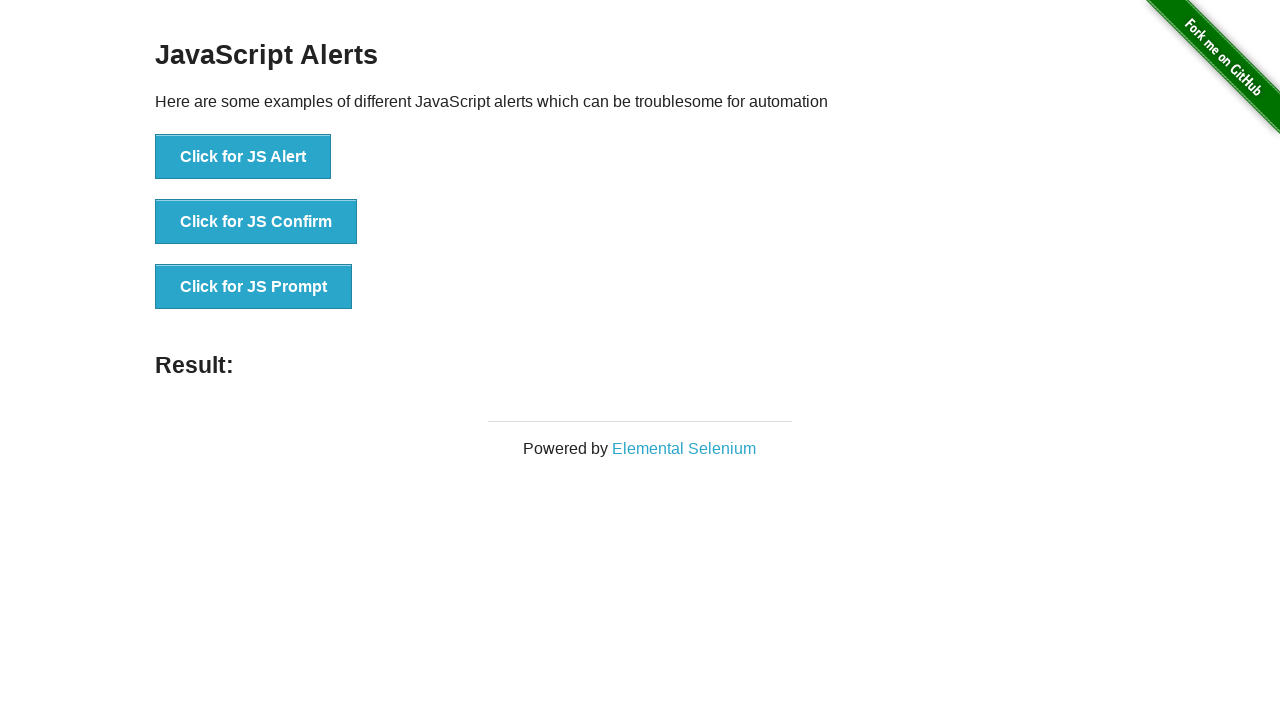

Set up dialog handler to accept prompt with text 'Merdan'
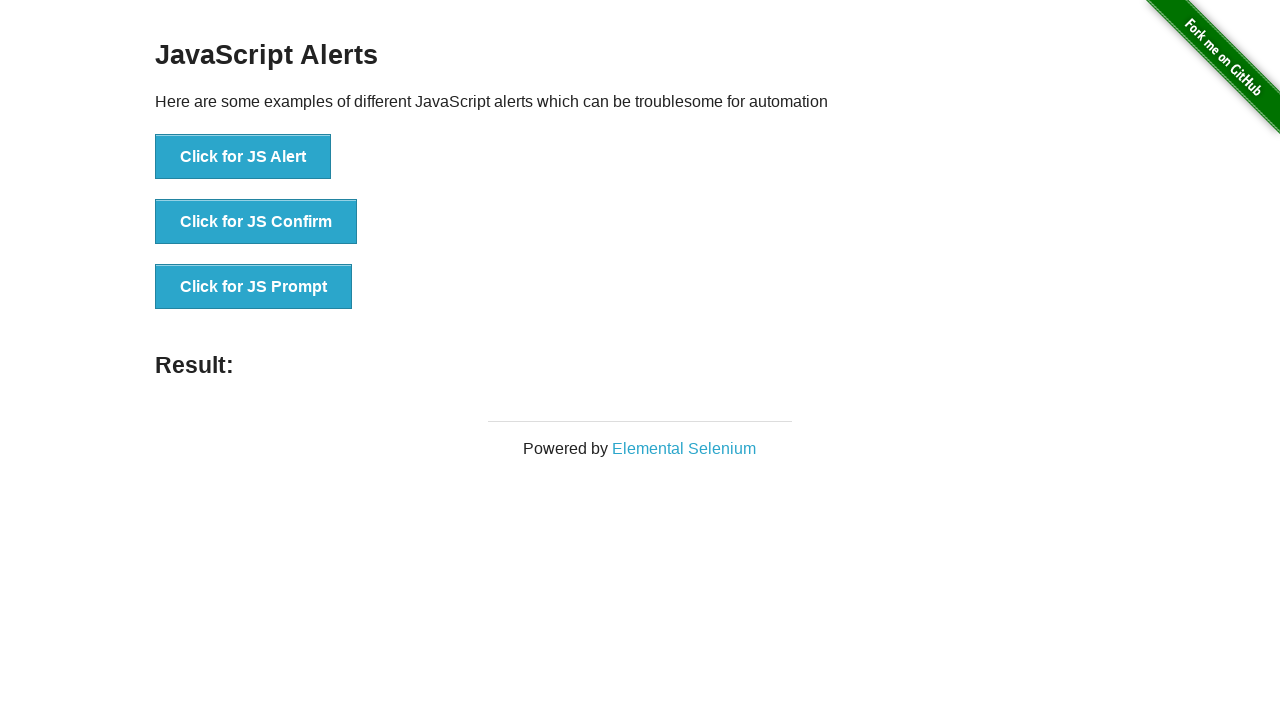

Clicked 'Click for JS Prompt' button to trigger JavaScript prompt dialog at (254, 287) on xpath=//button[text()='Click for JS Prompt']
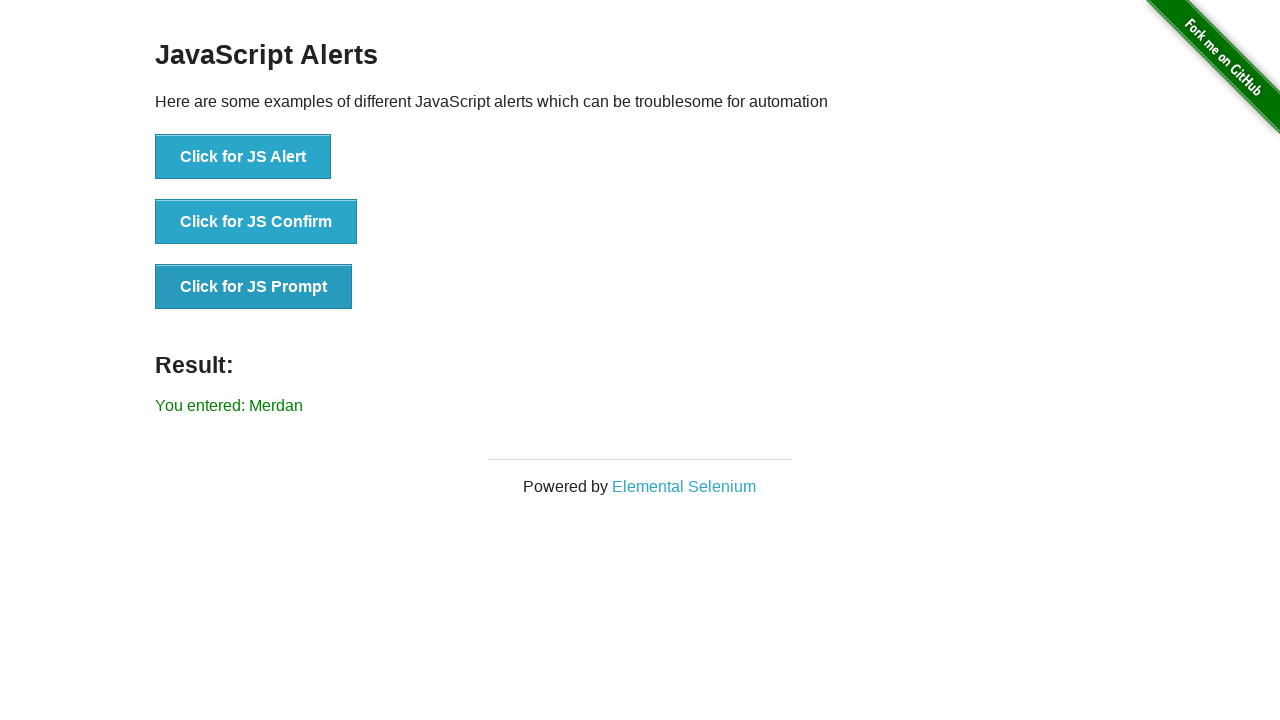

Waited for result element to appear after prompt acceptance
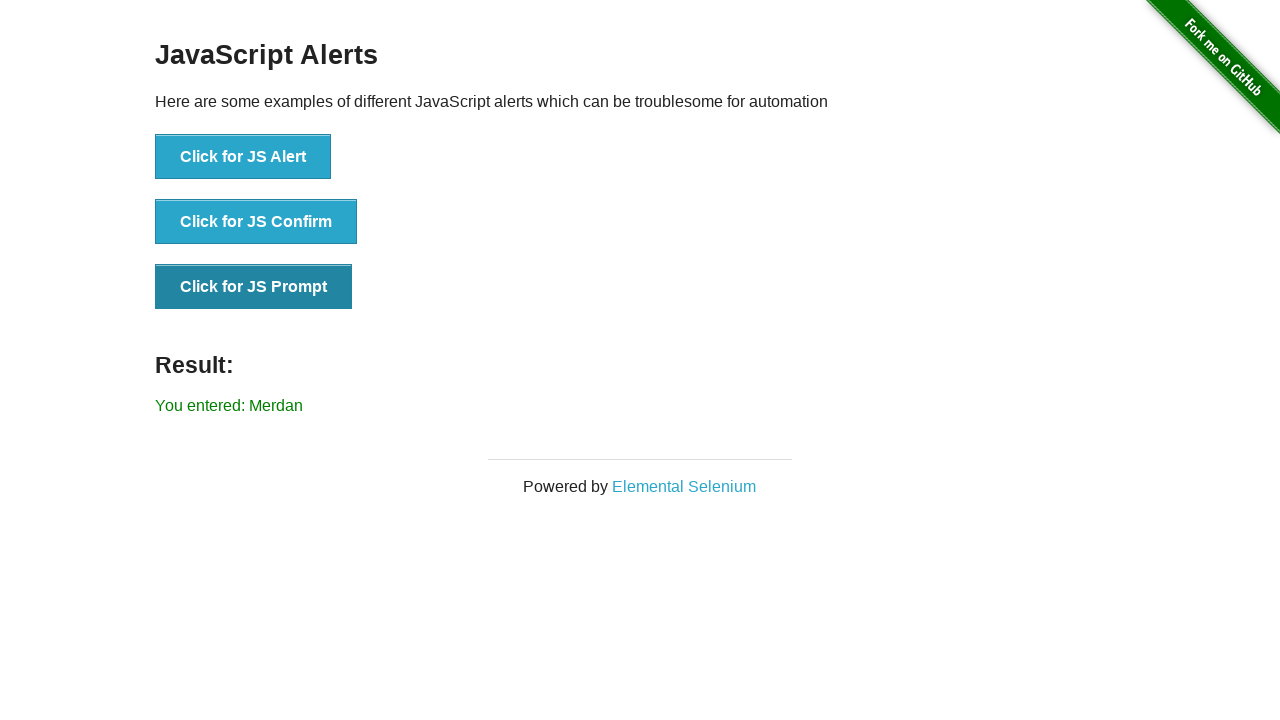

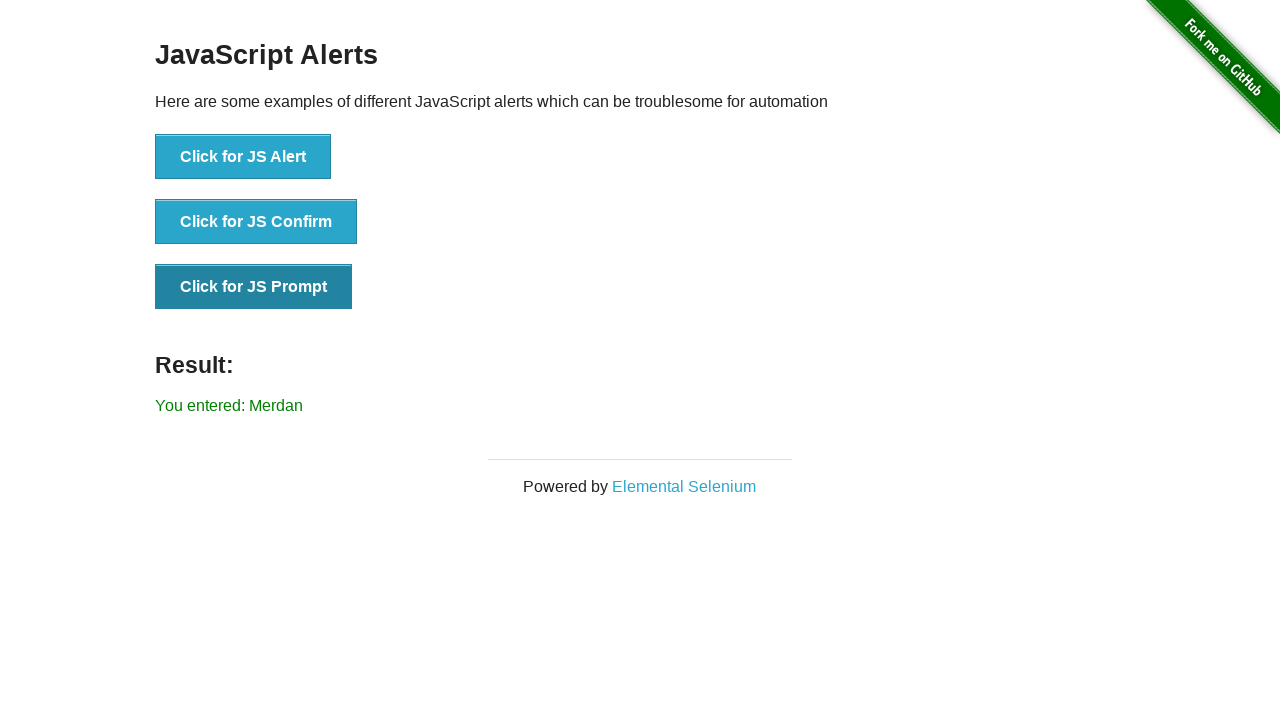